Tests DataTables sorting functionality by selecting 100 entries from dropdown, then clicking each column header (Engine, Browser, Platform, Version, Grade) to verify ascending and descending sort order.

Starting URL: https://common.olemiss.edu/_js/datatables/examples/data_sources/js_array.html

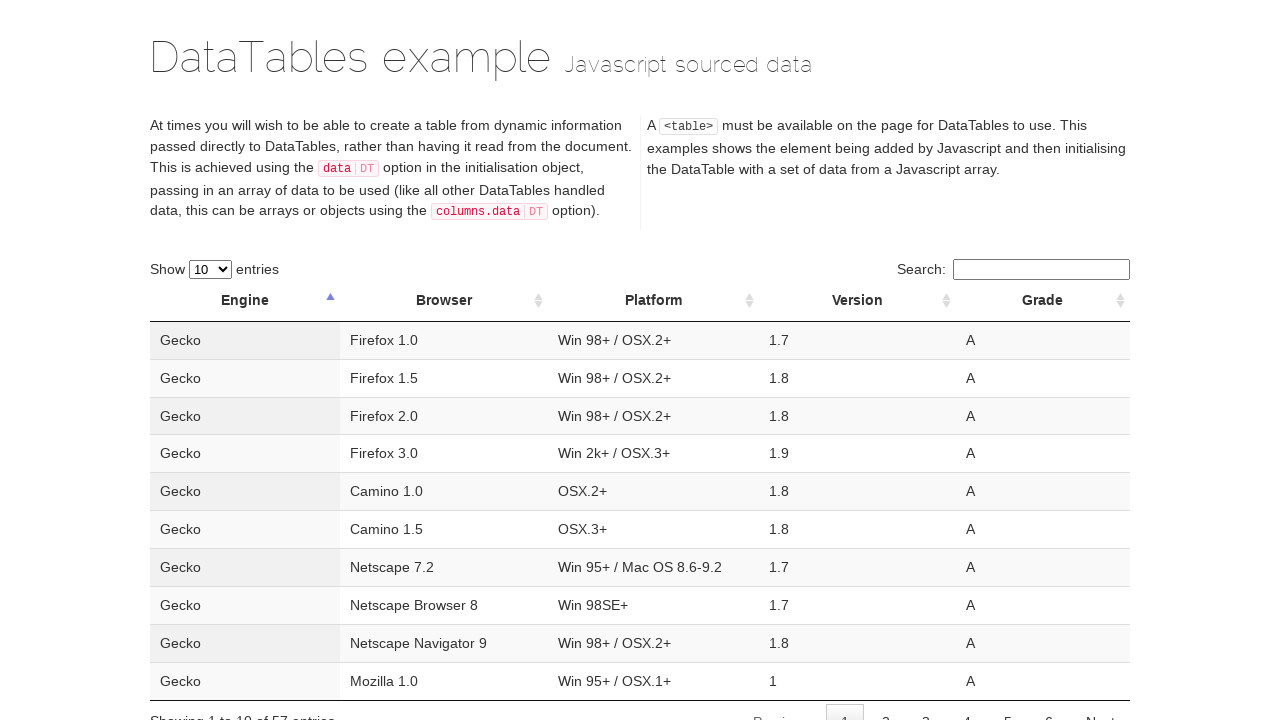

Selected 100 entries from dropdown on select[name='example_length']
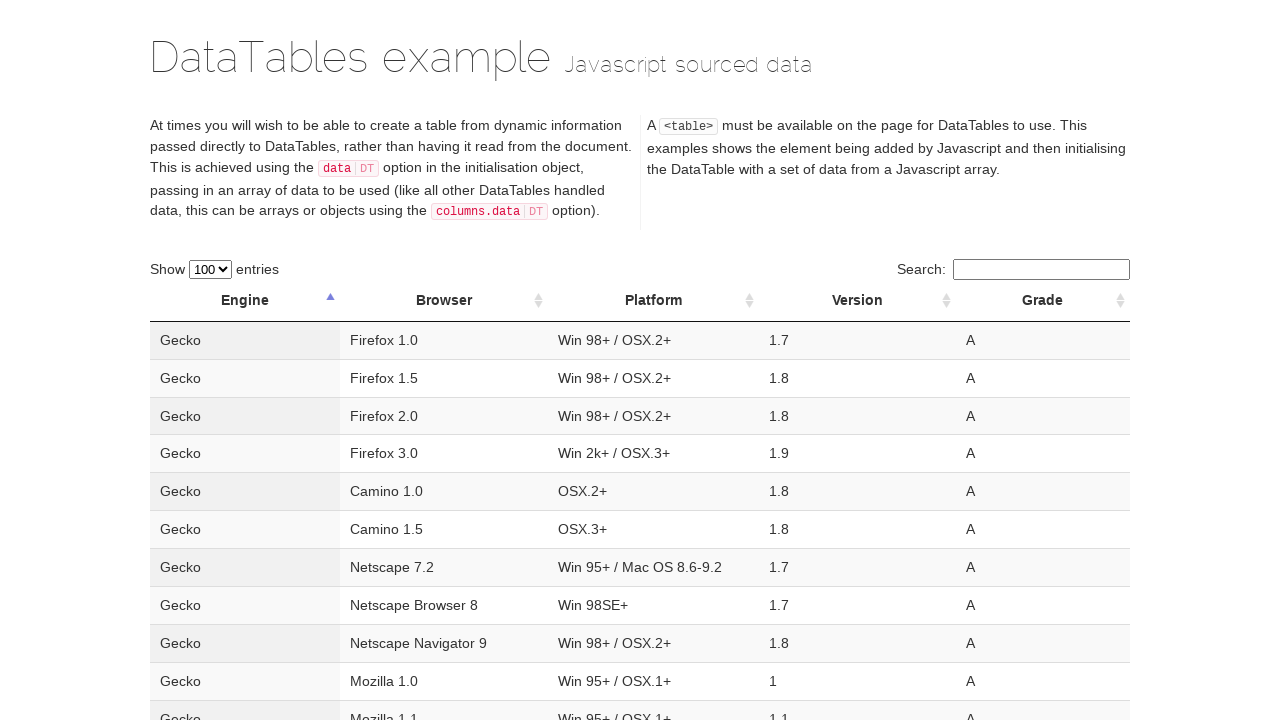

Table loaded after selecting 100 entries
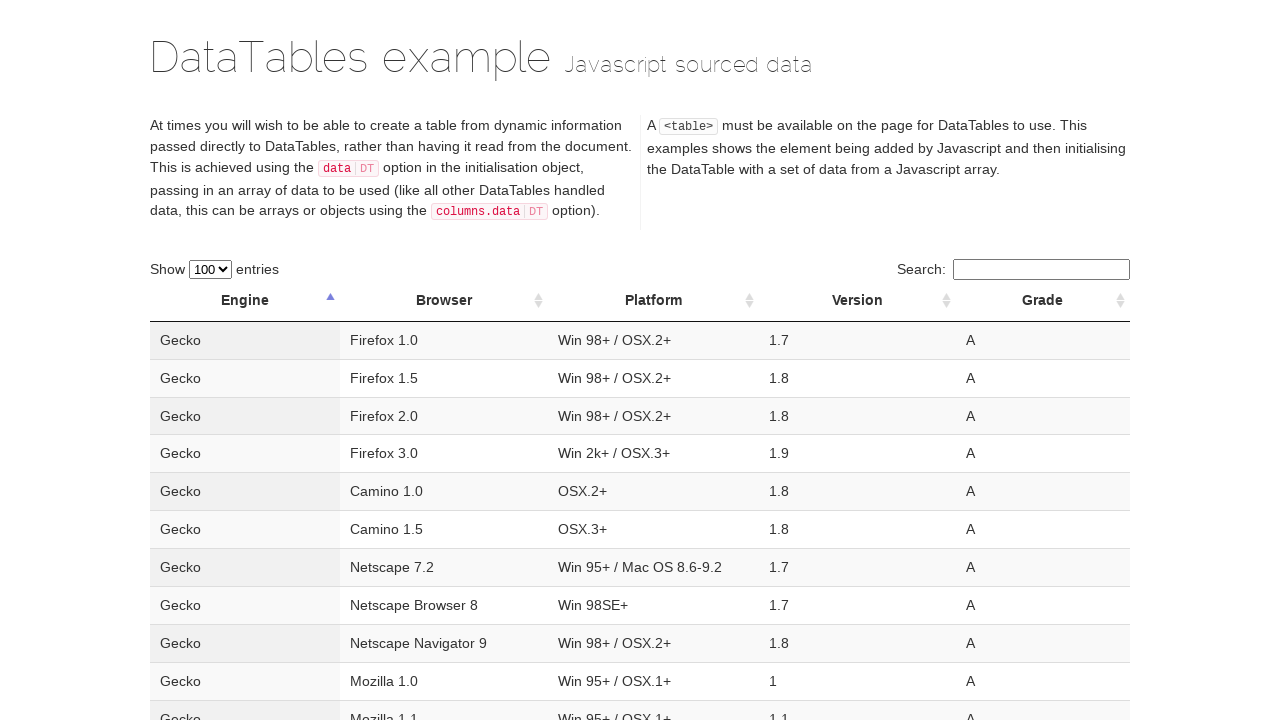

Clicked Engine header for ascending sort at (245, 301) on xpath=//th[.='Engine']
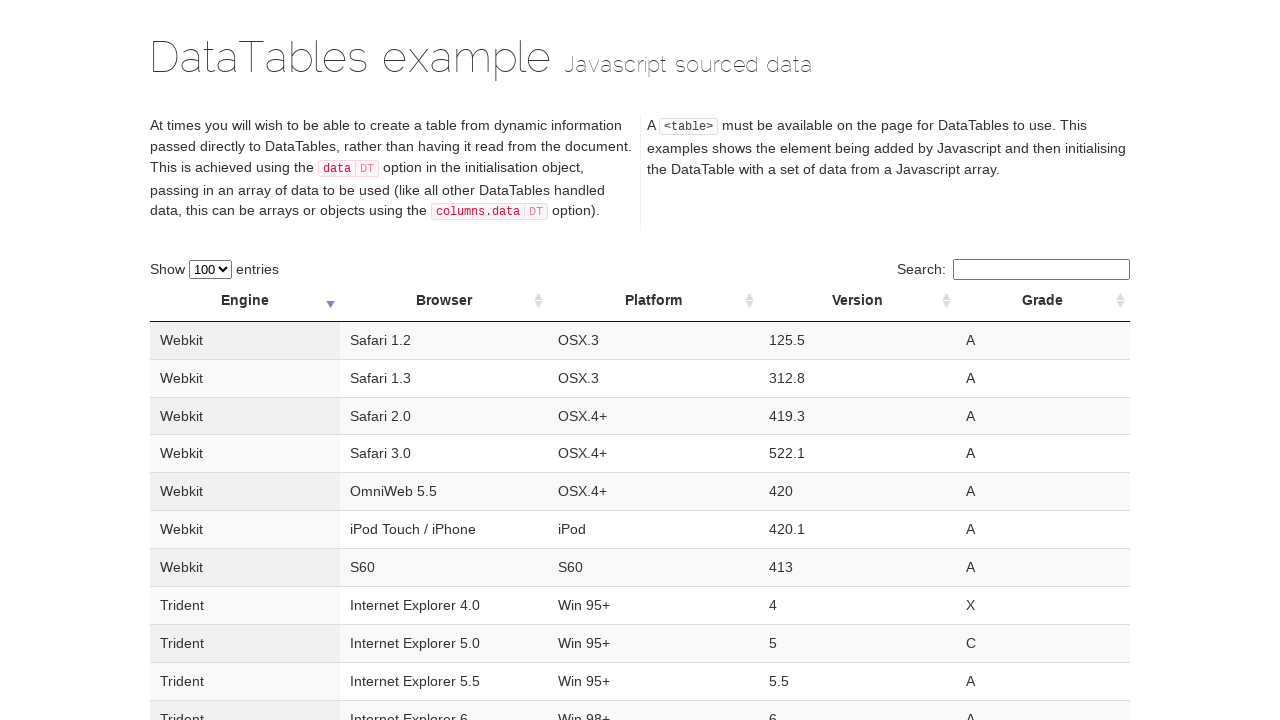

Waited for Engine column sort to complete
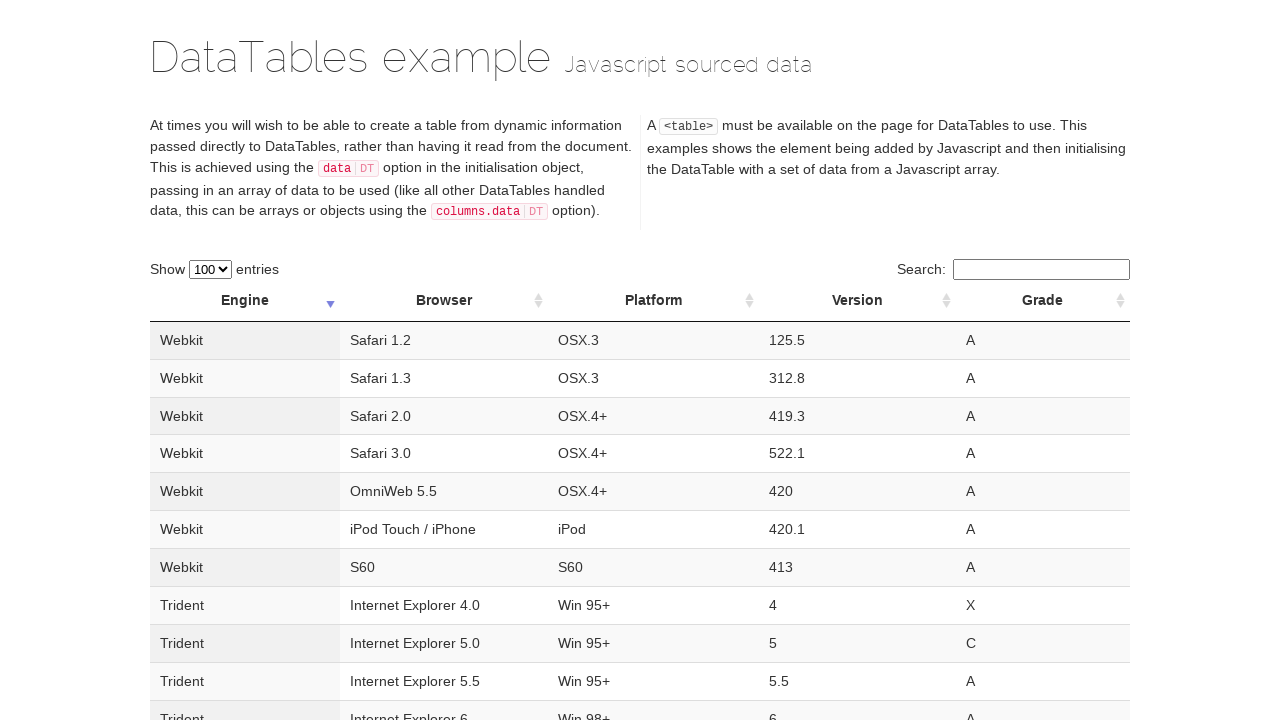

Clicked Browser header for ascending sort at (444, 301) on xpath=//th[.='Browser']
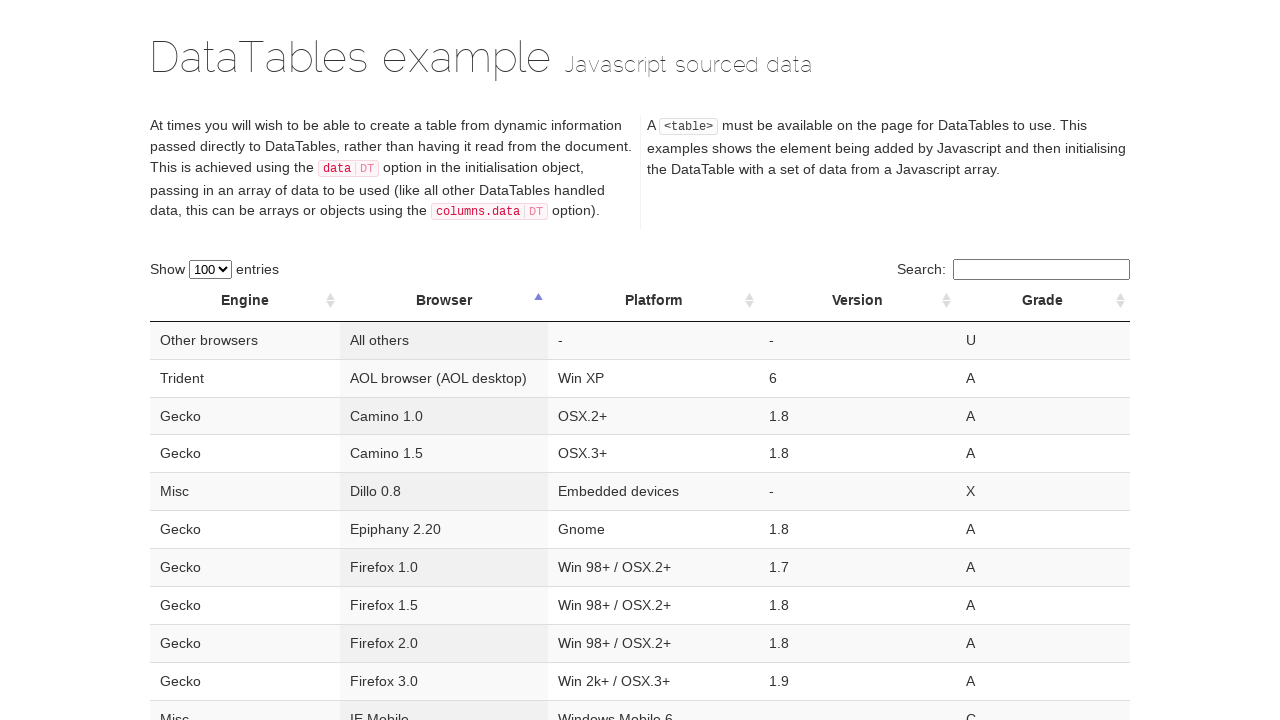

Waited for Browser column sort to complete
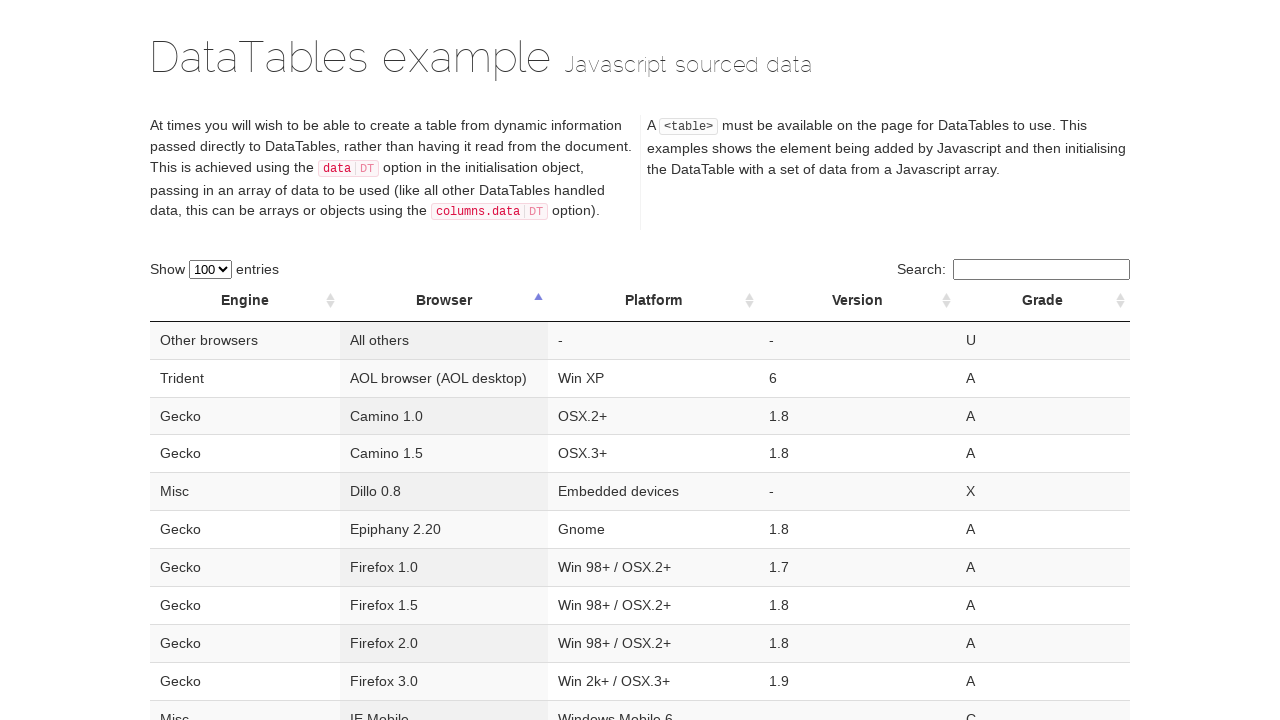

Clicked Platform header for ascending sort at (653, 301) on xpath=//th[.='Platform']
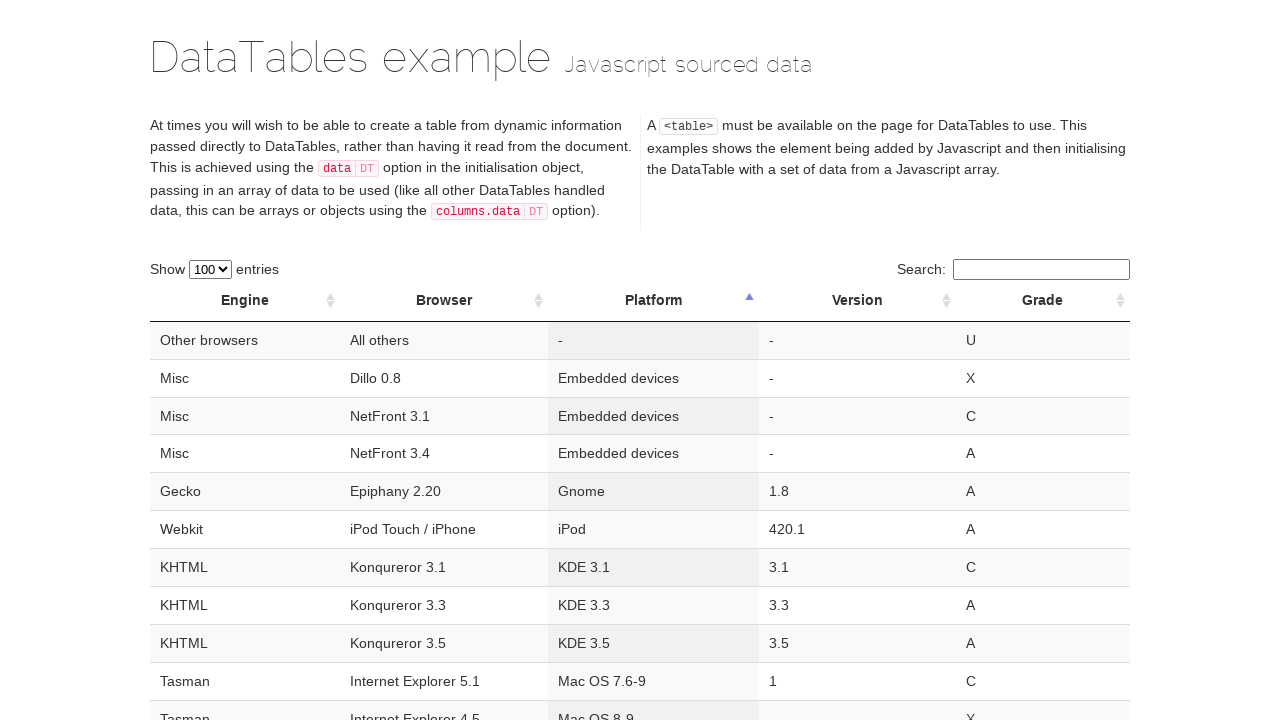

Waited for Platform column sort to complete
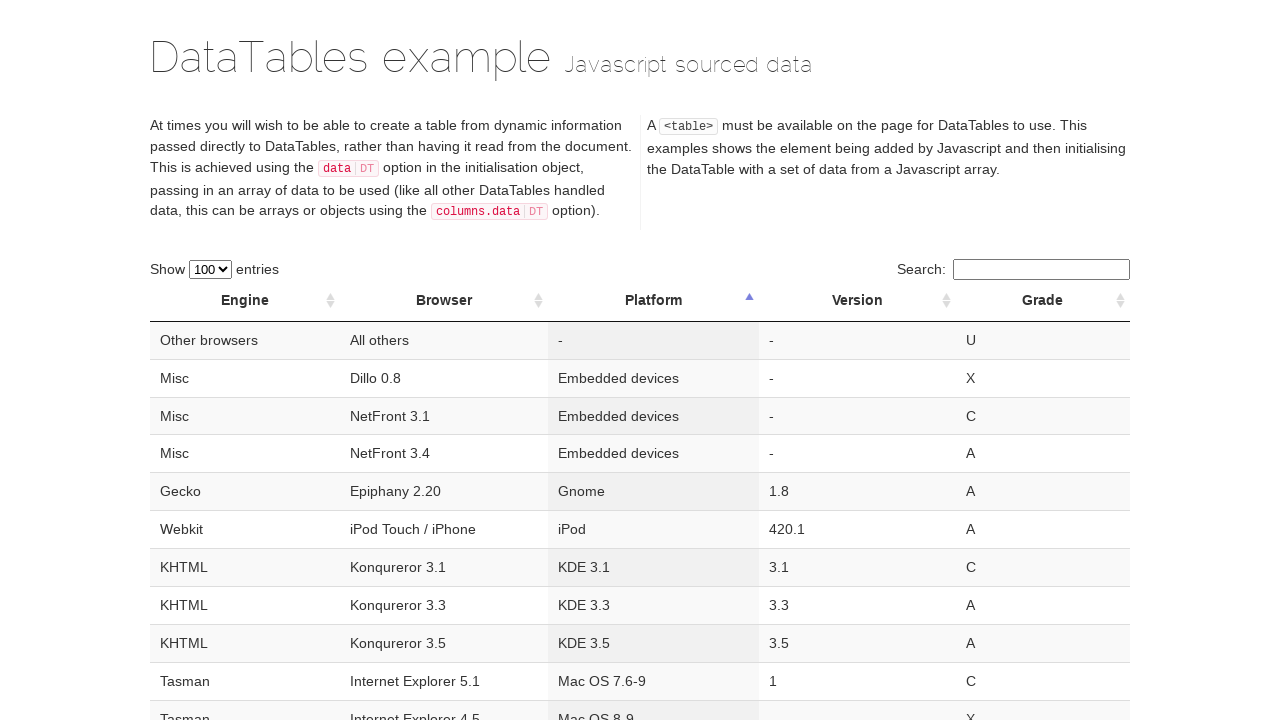

Clicked Version header for ascending sort at (857, 301) on xpath=//th[.='Version']
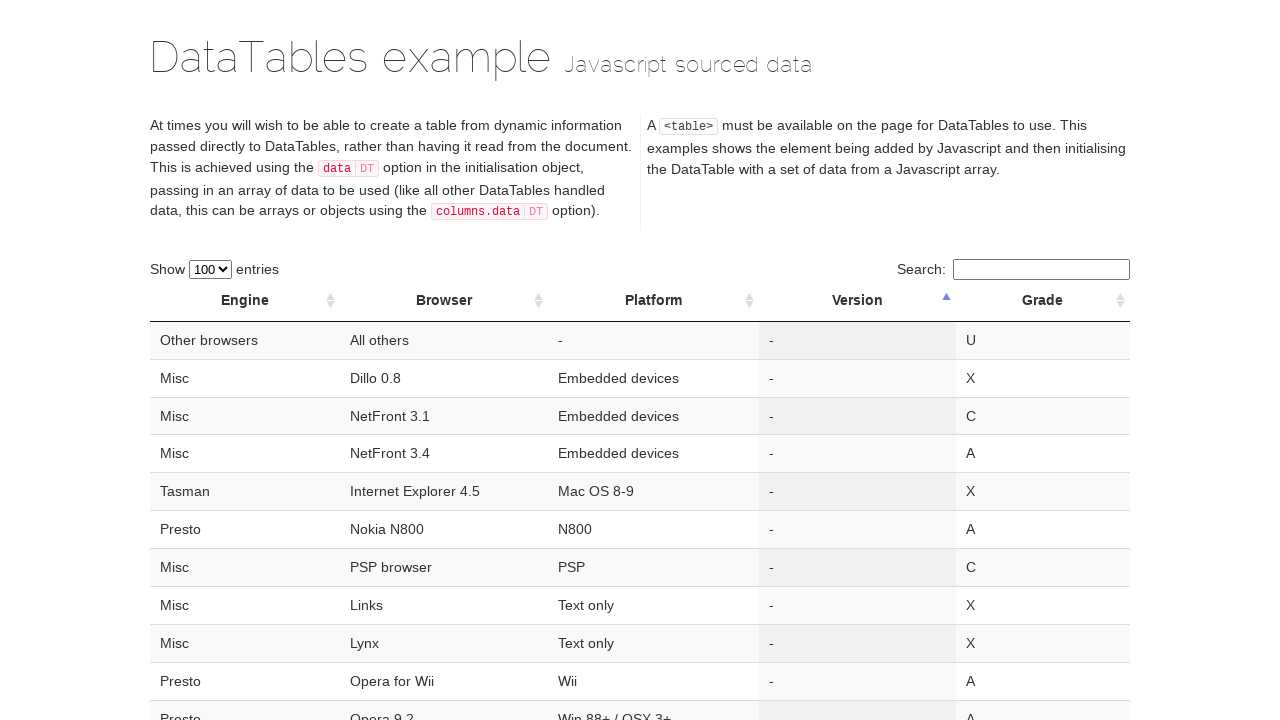

Waited for Version column sort to complete
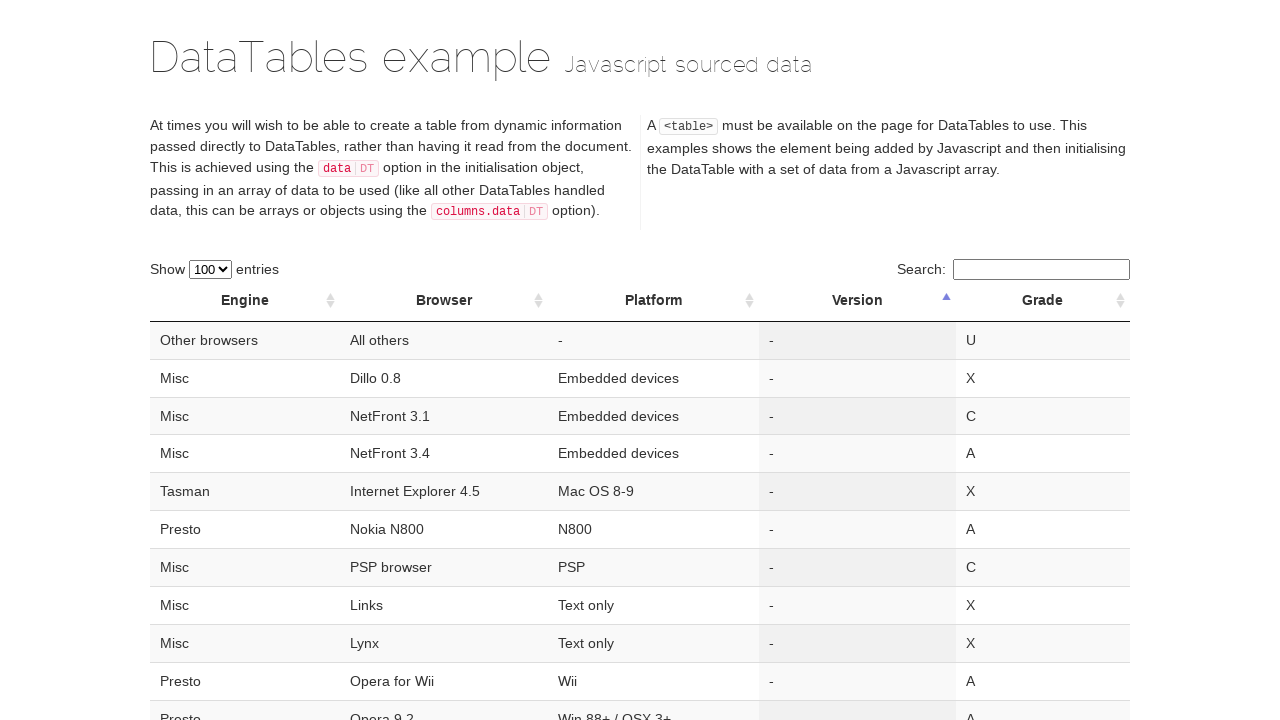

Clicked Grade header for ascending sort at (1043, 301) on xpath=//th[.='Grade']
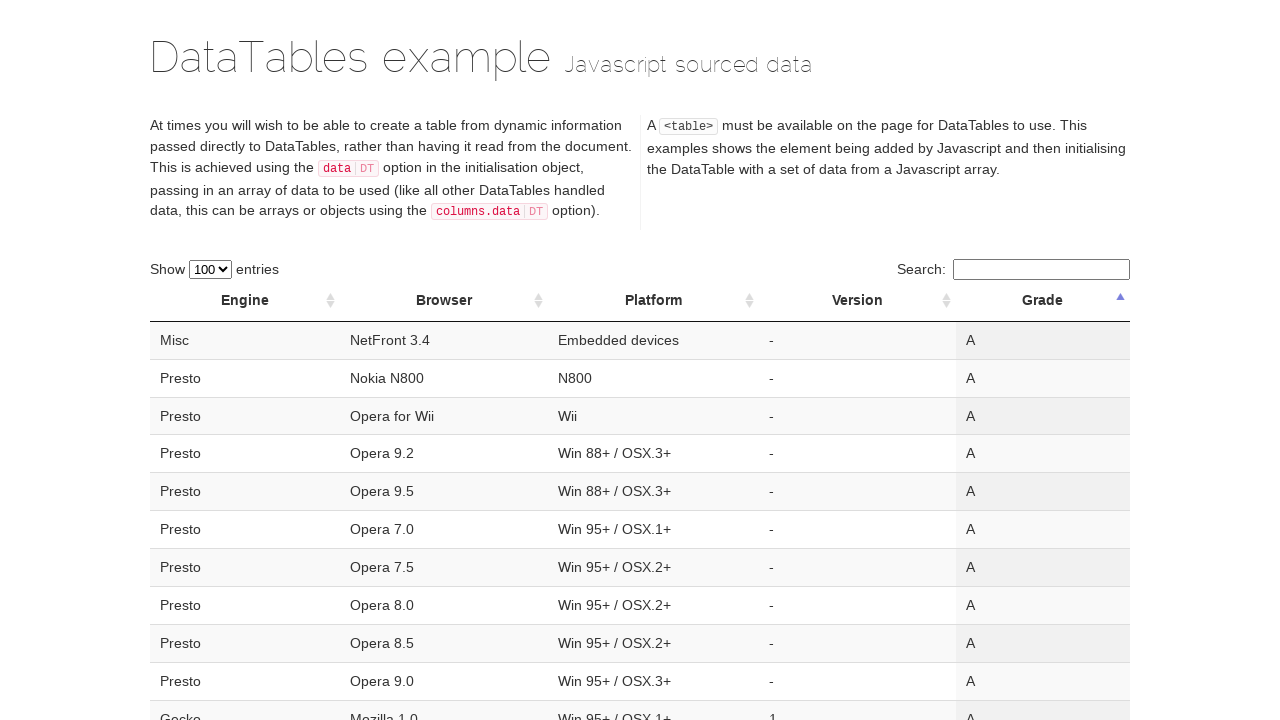

Waited for Grade column sort to complete
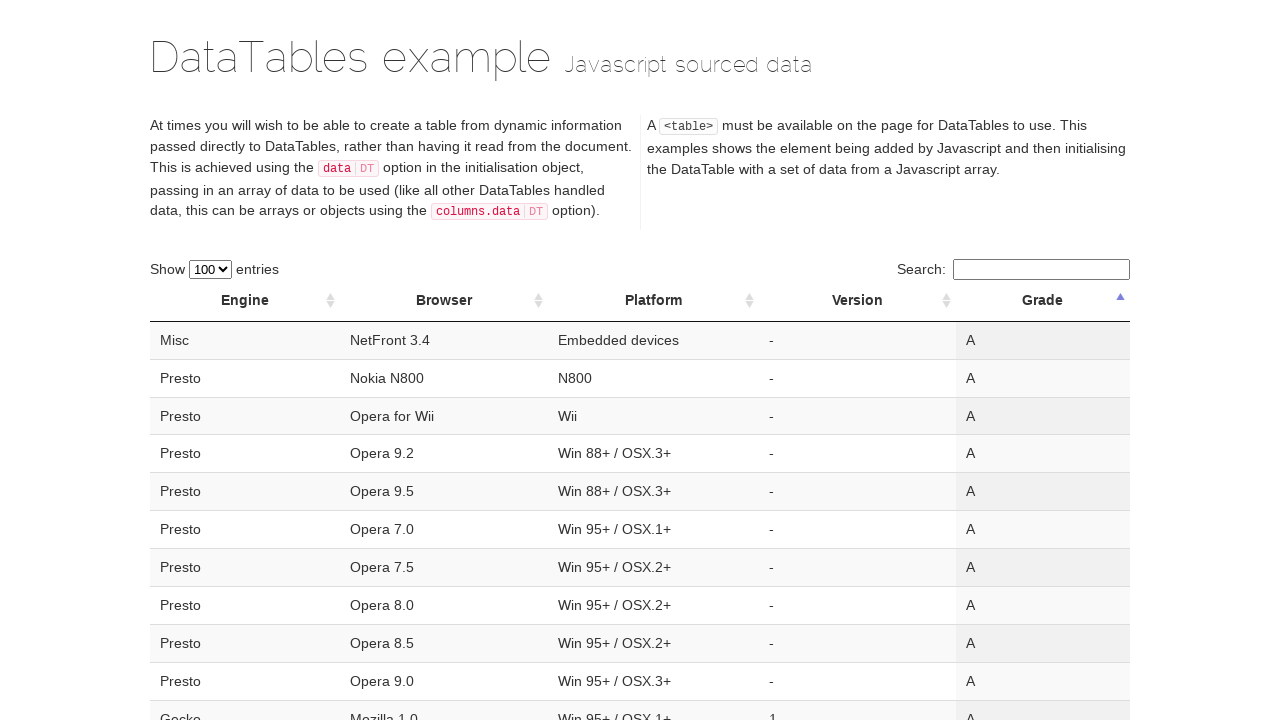

Clicked Engine header for descending sort at (245, 301) on xpath=//th[.='Engine']
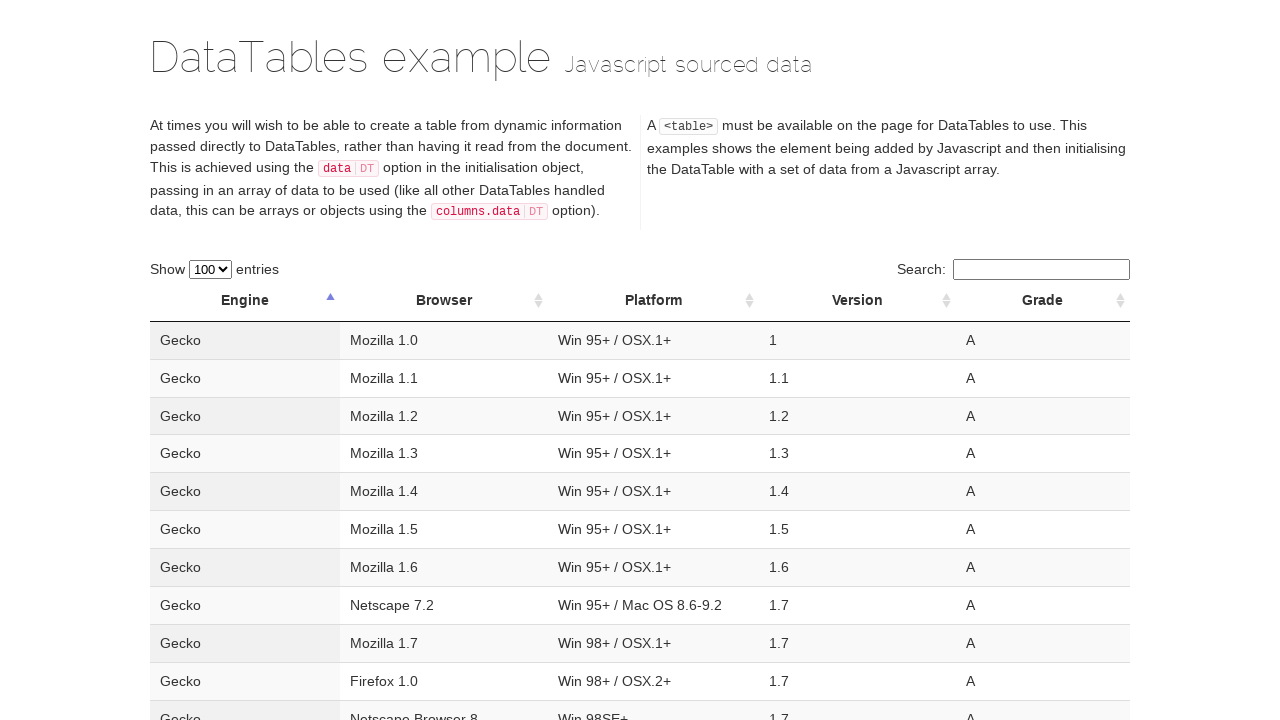

Waited for Engine column descending sort to complete
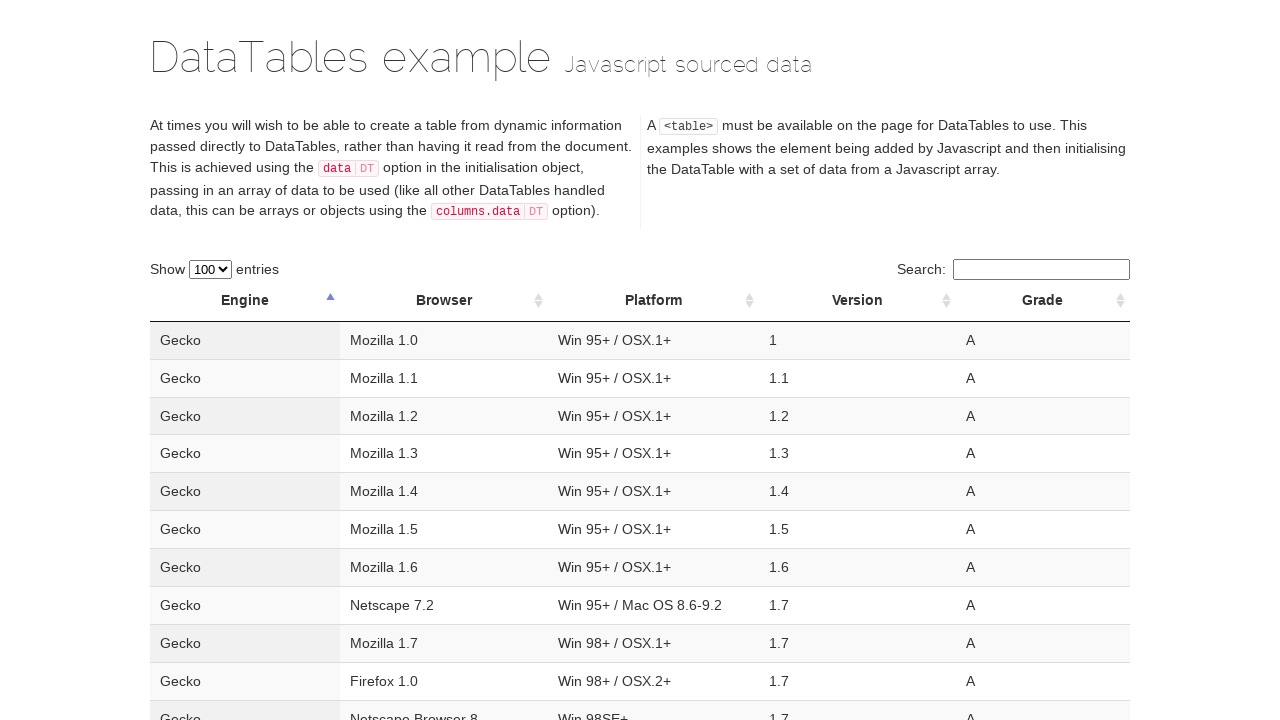

Clicked Browser header for descending sort at (444, 301) on xpath=//th[.='Browser']
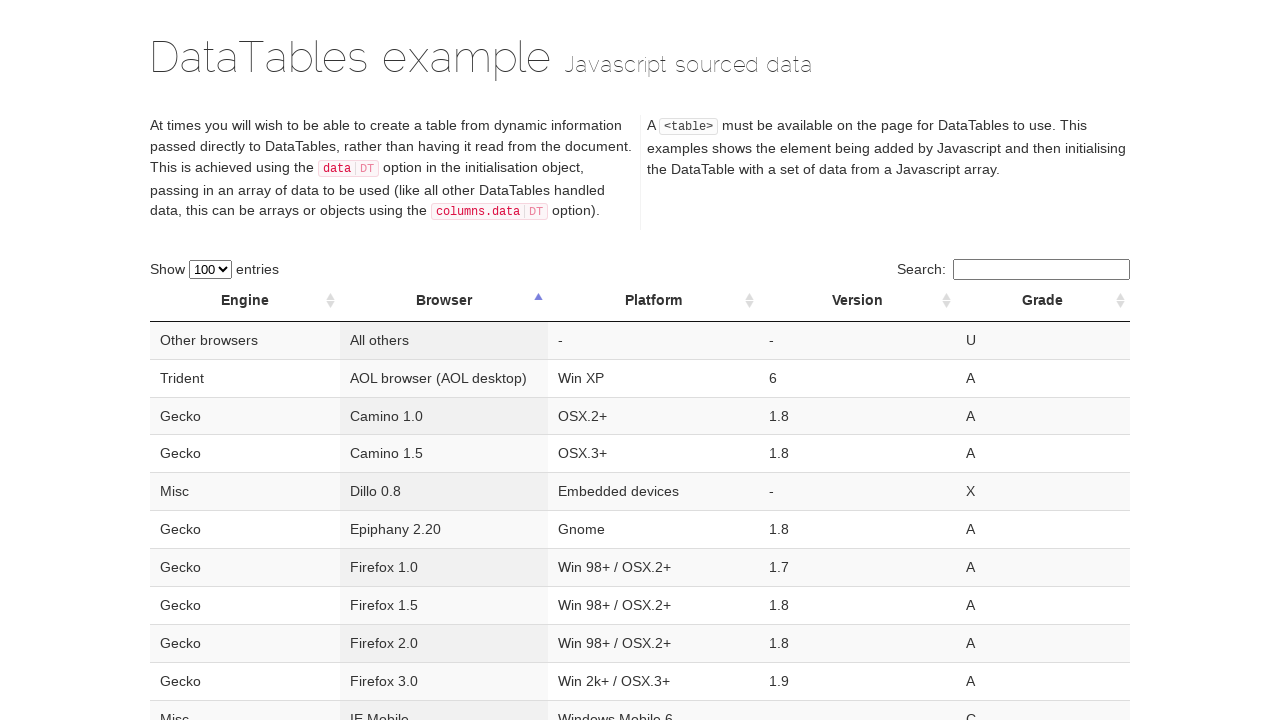

Waited for Browser column descending sort to complete
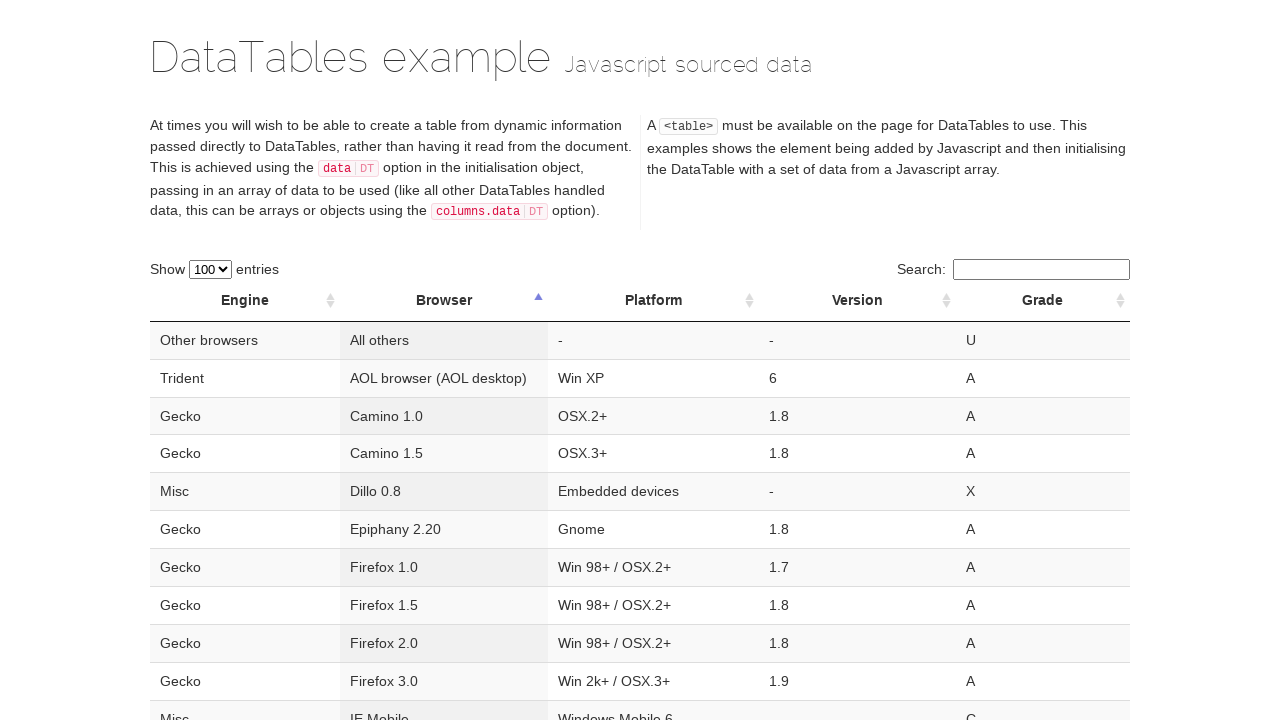

Clicked Platform header for descending sort at (653, 301) on xpath=//th[.='Platform']
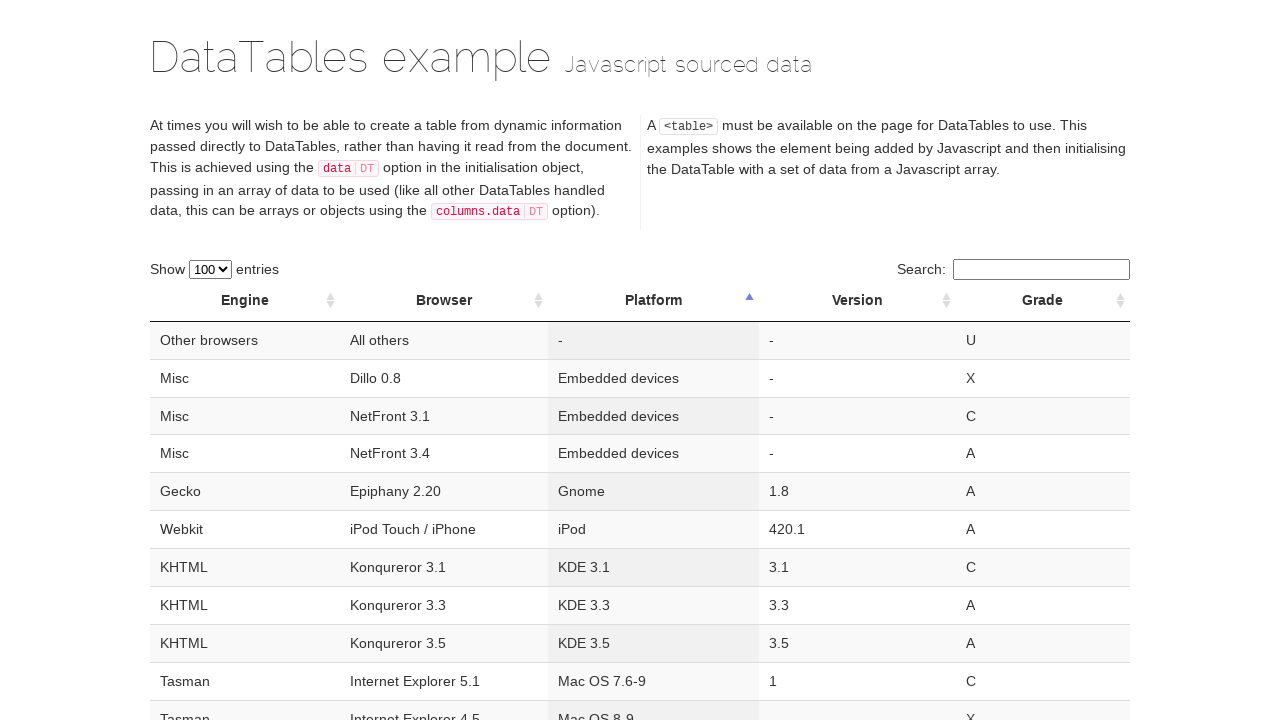

Waited for Platform column descending sort to complete
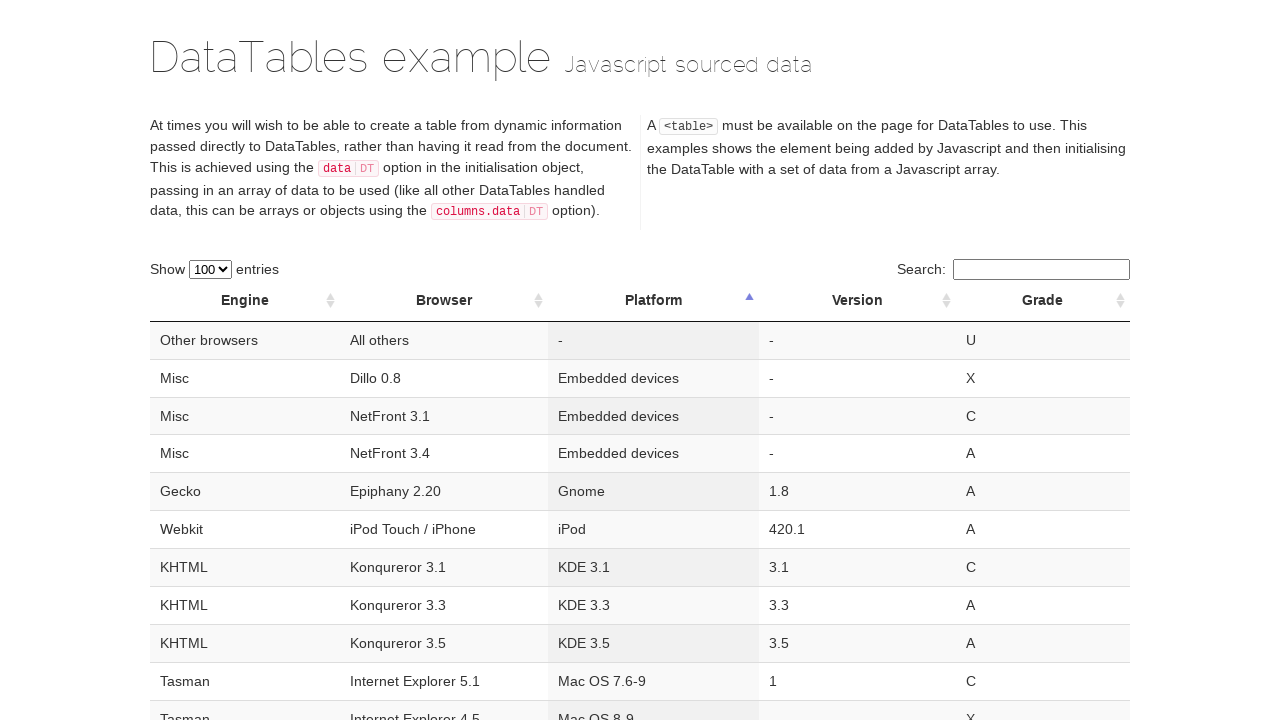

Clicked Version header for descending sort at (857, 301) on xpath=//th[.='Version']
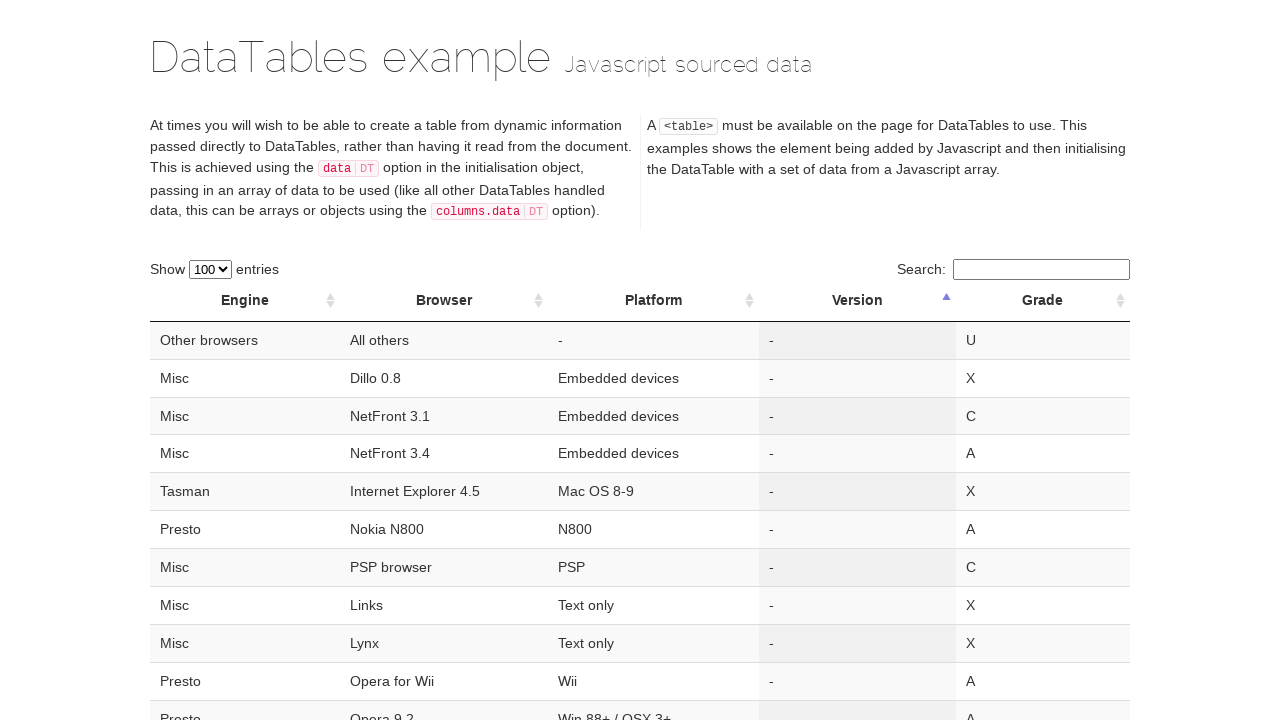

Waited for Version column descending sort to complete
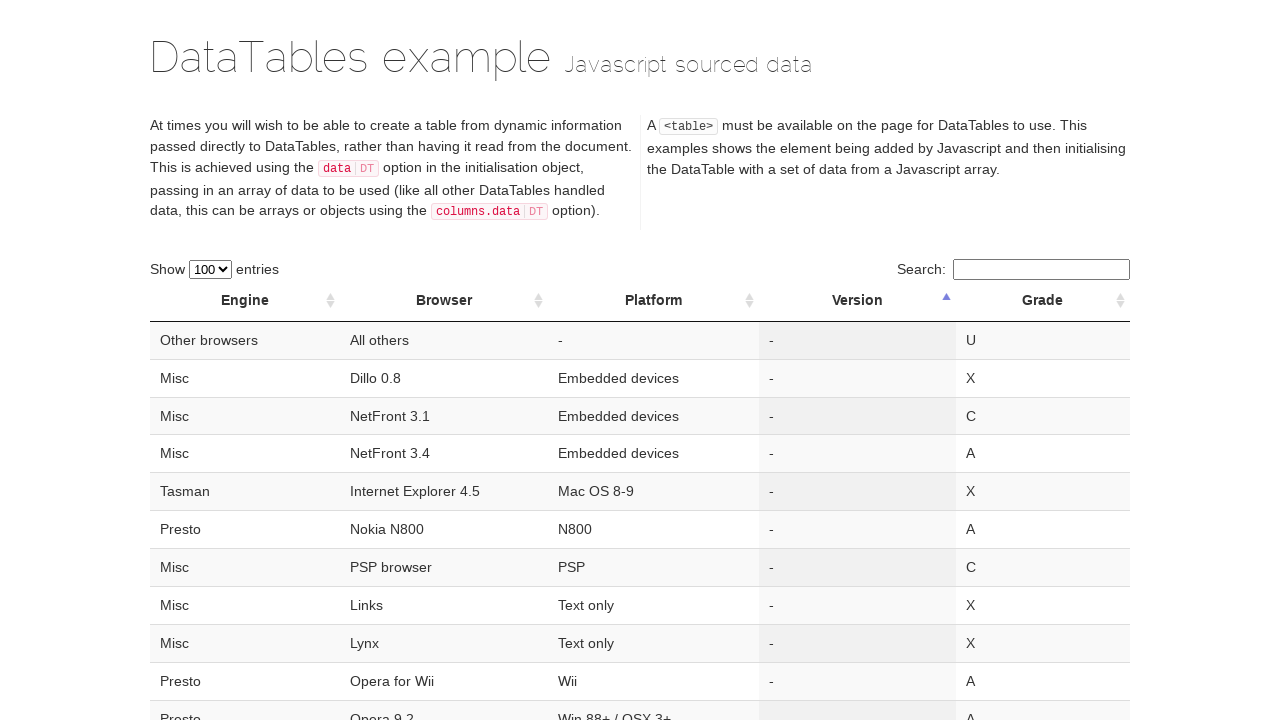

Clicked Grade header for descending sort at (1043, 301) on xpath=//th[.='Grade']
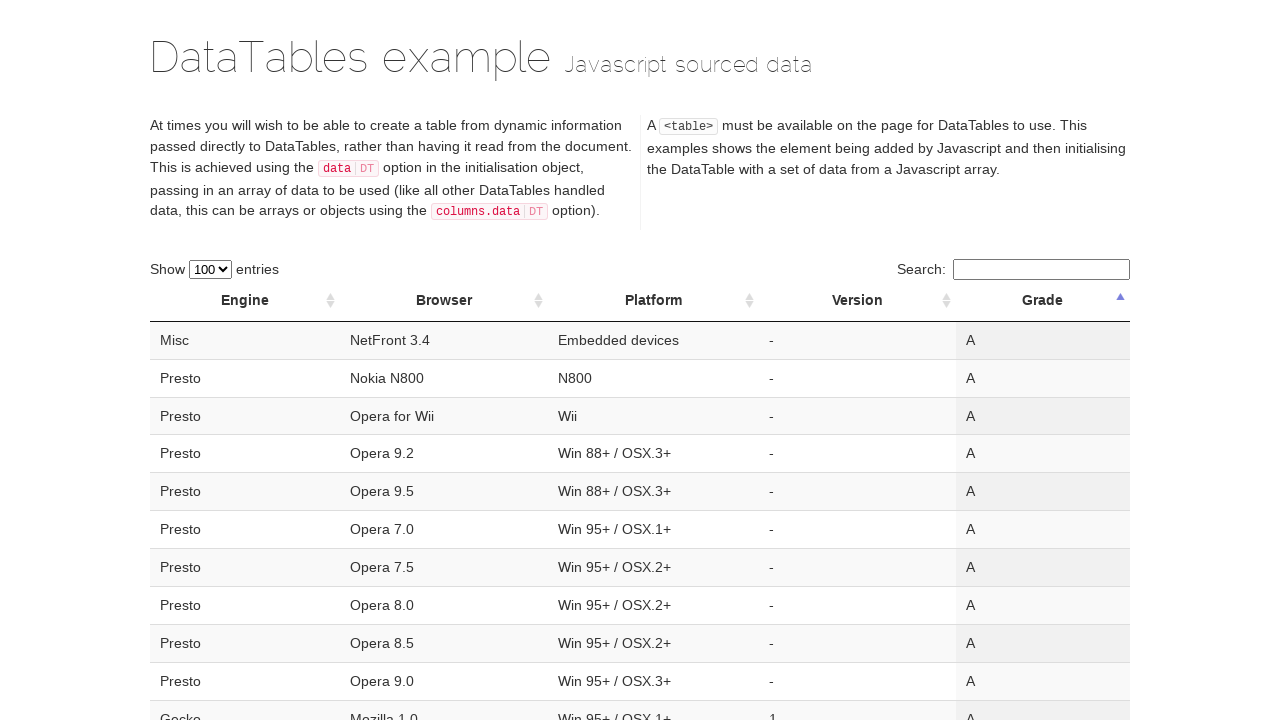

Waited for Grade column descending sort to complete
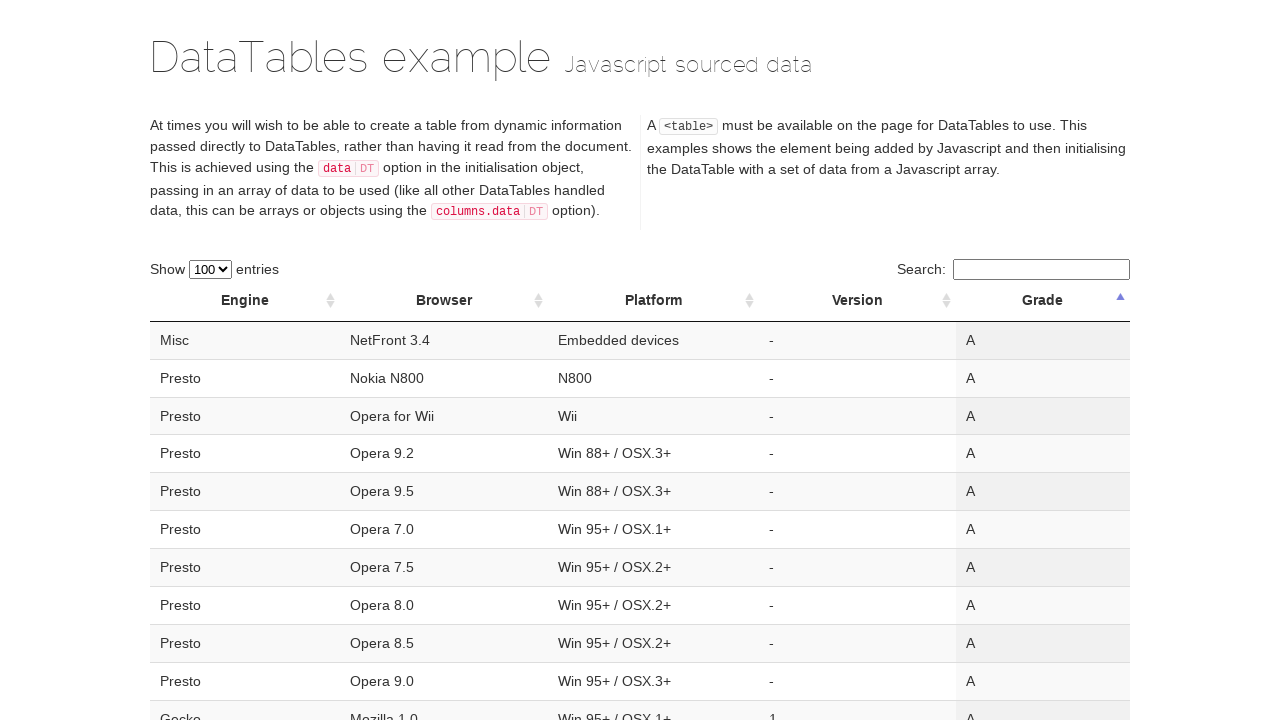

Final wait completed, all sorting tests finished
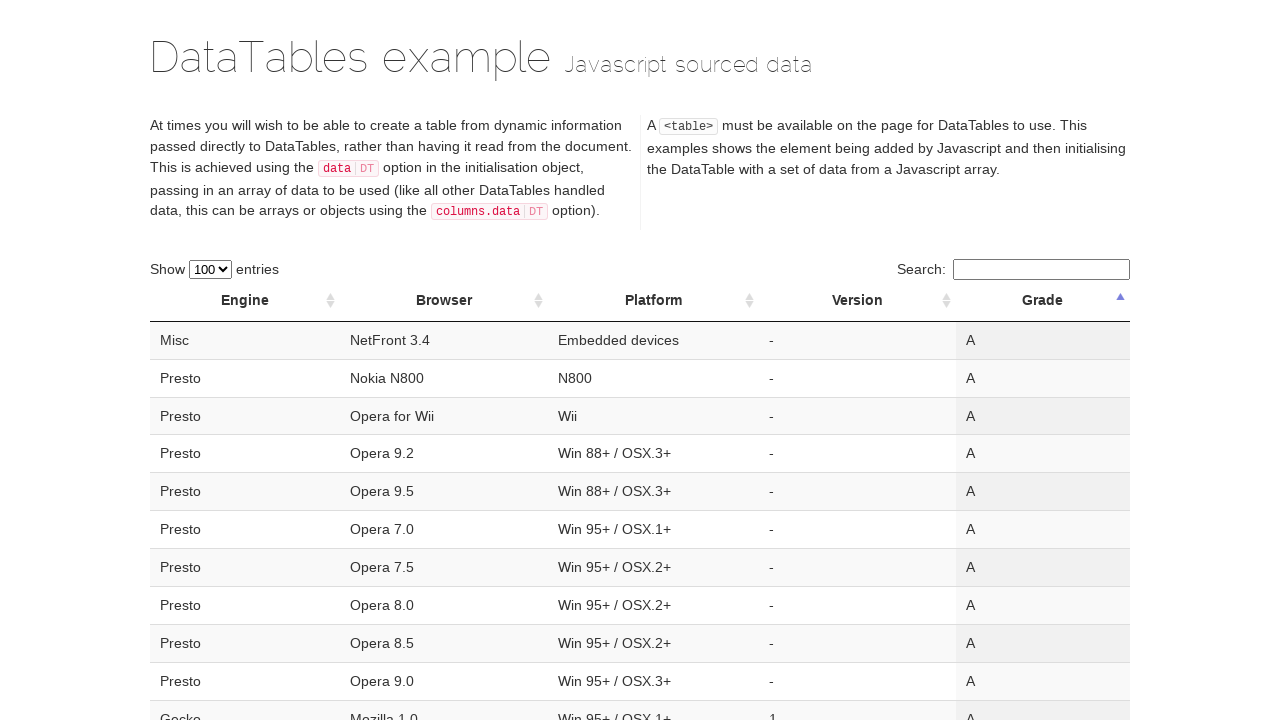

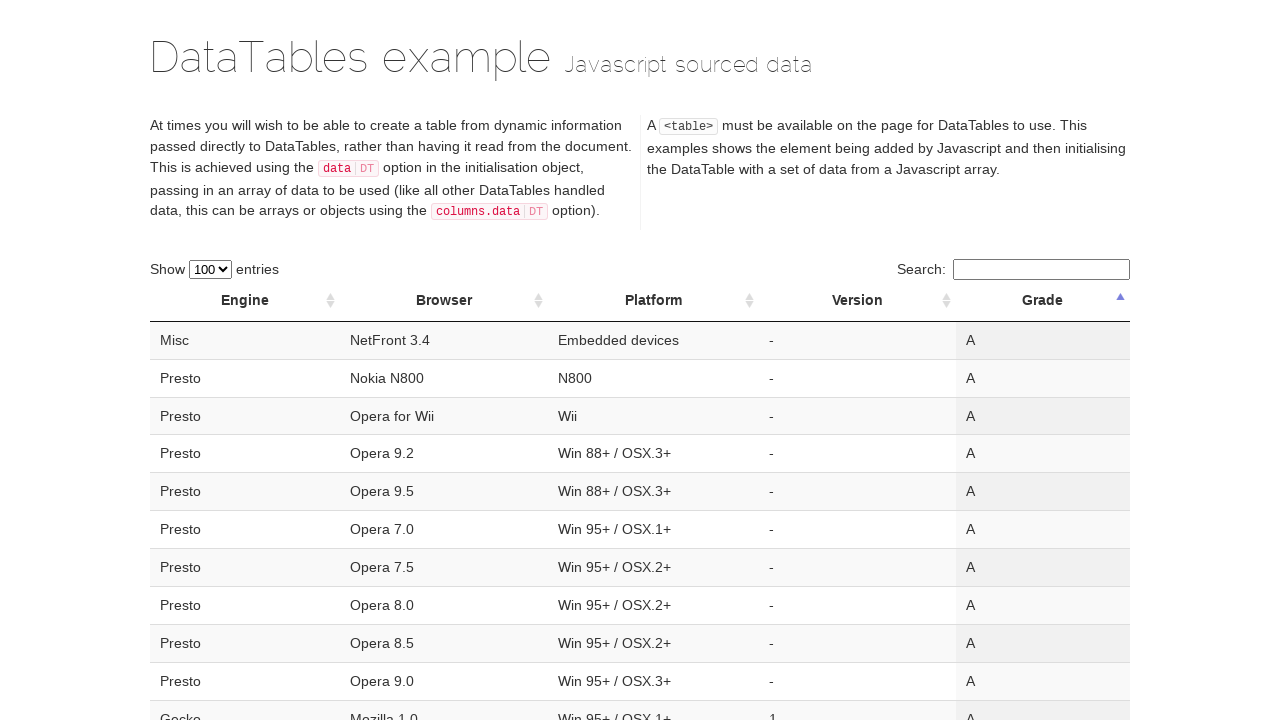